Verifies that specific elements in the traveler selector are displayed

Starting URL: http://www.expedia.com/Hotels

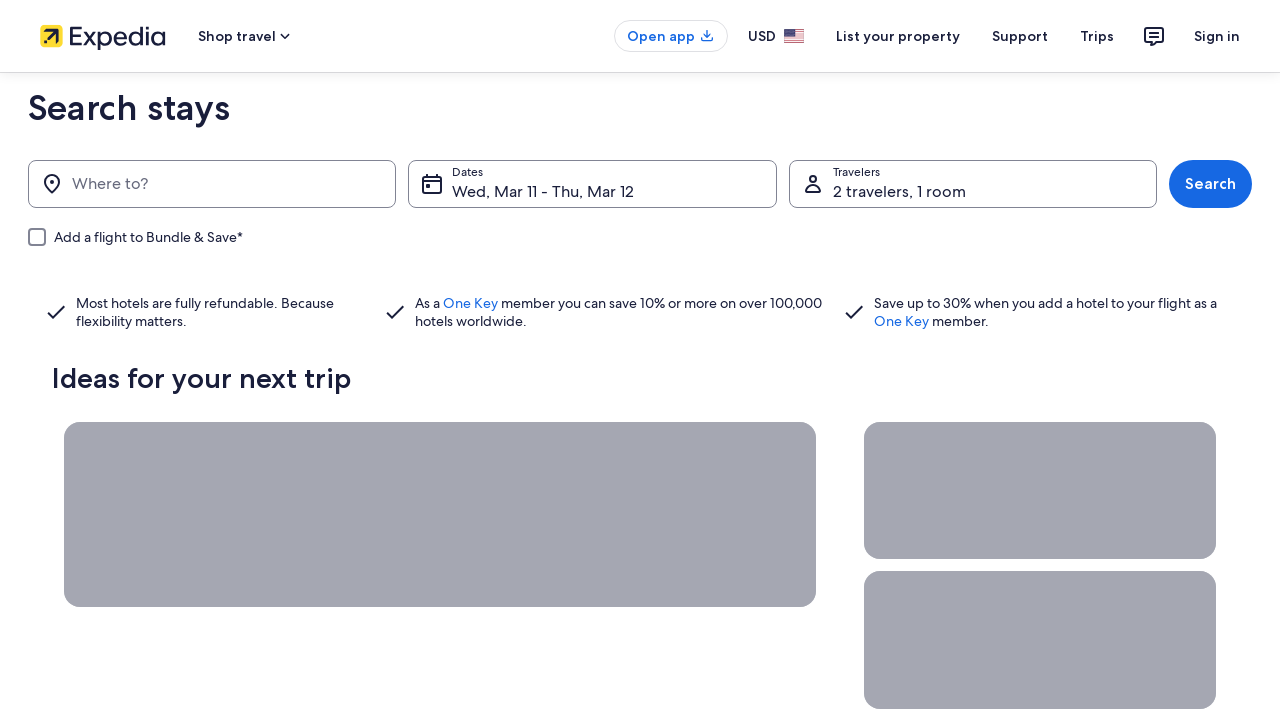

Verified that traveler selector element (increment button) is visible
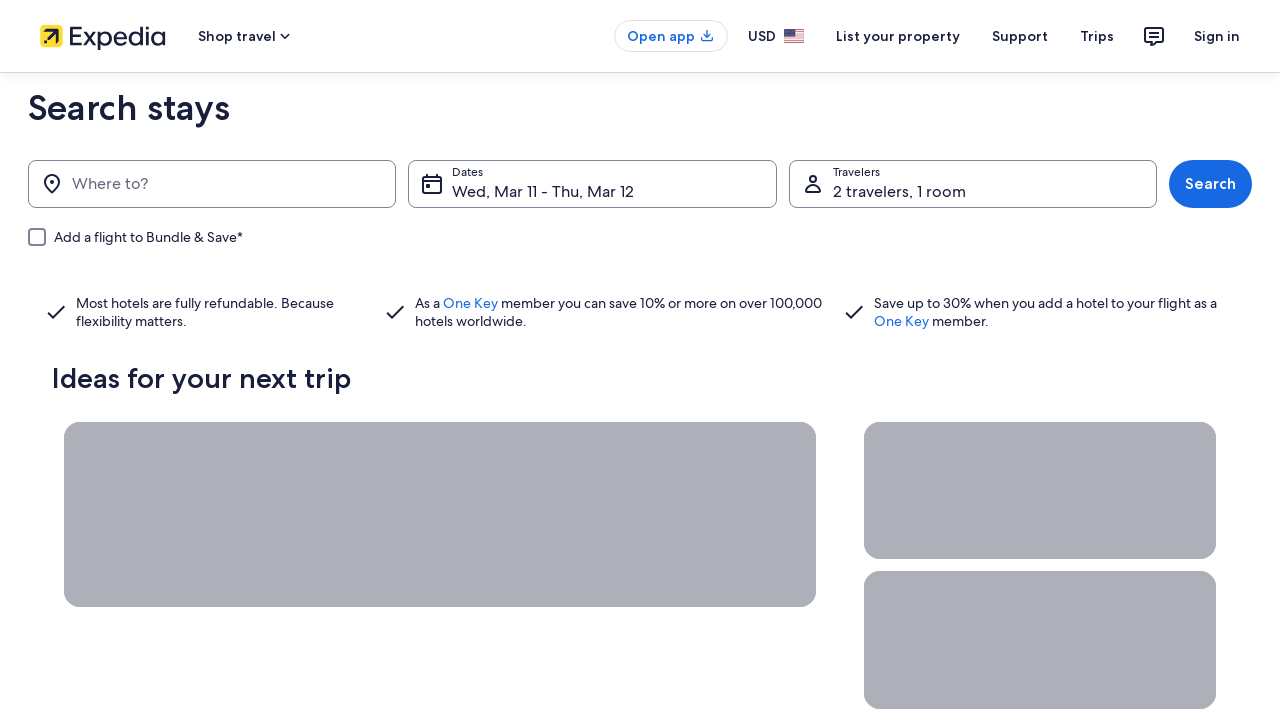

Verified that traveler selector label element is visible
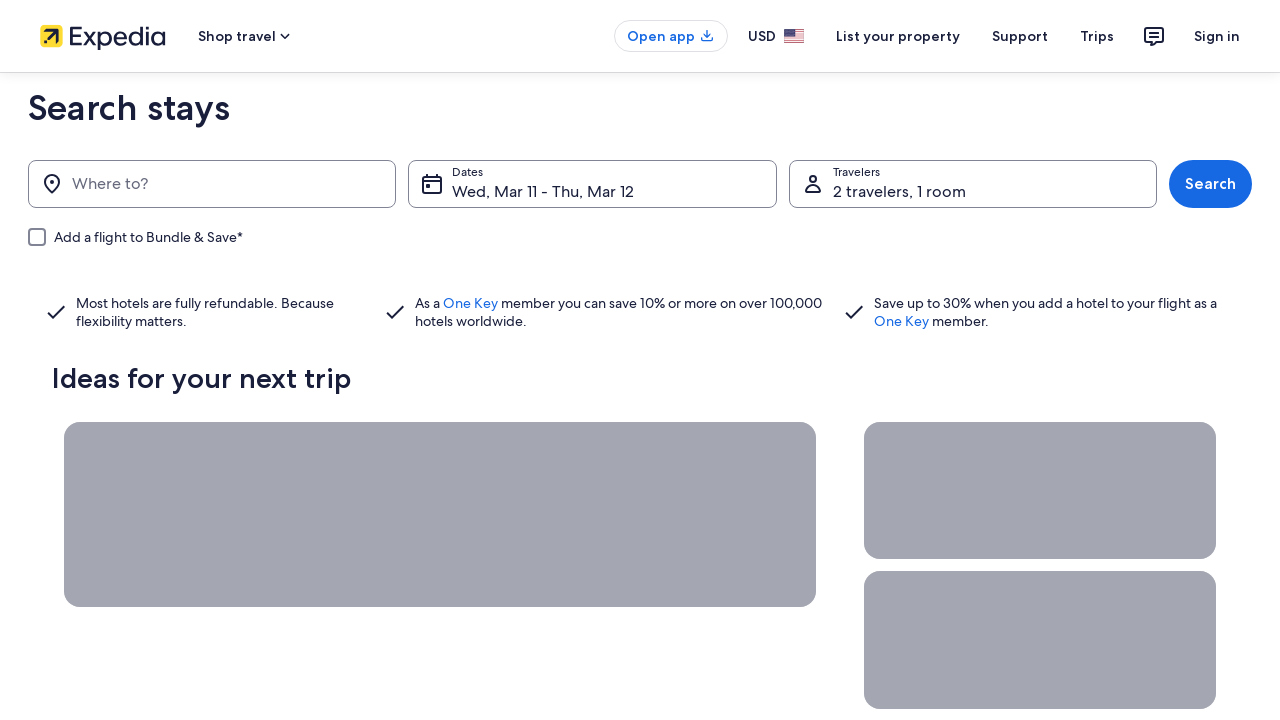

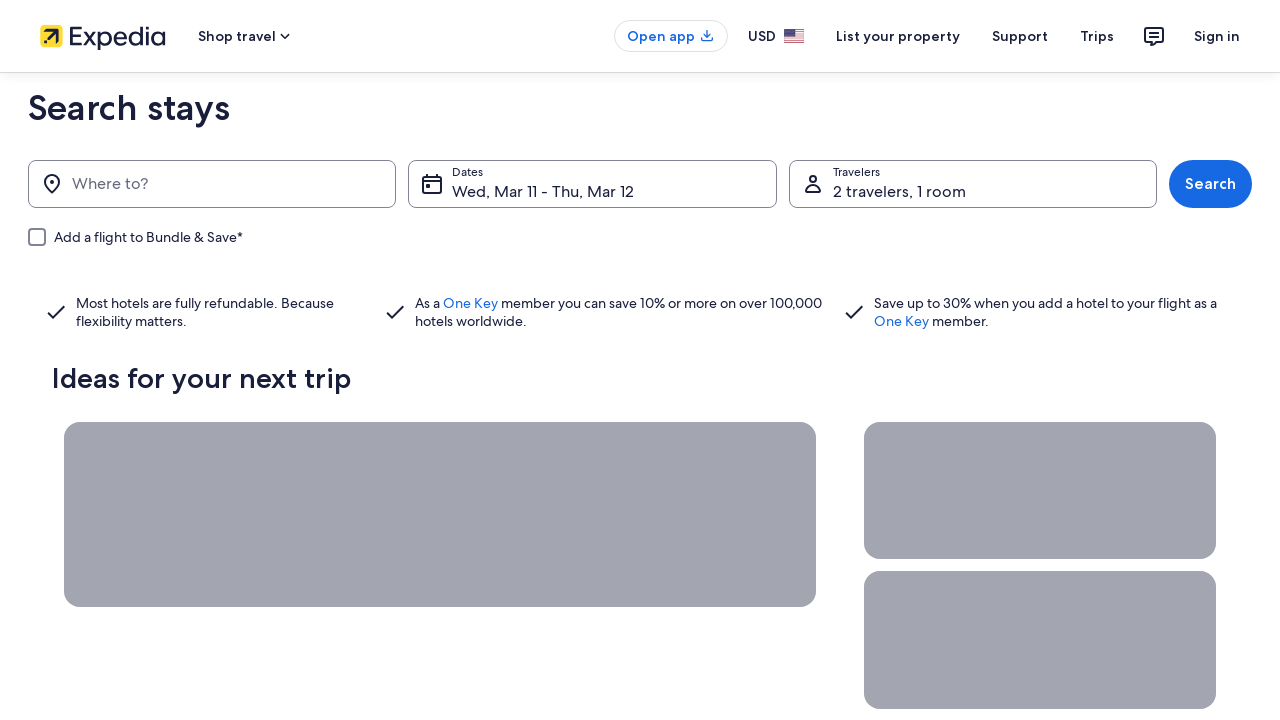